Tests keyboard key press functionality by sending SPACE key to an element and TAB key using ActionChains, verifying the displayed result text for each key press.

Starting URL: http://the-internet.herokuapp.com/key_presses

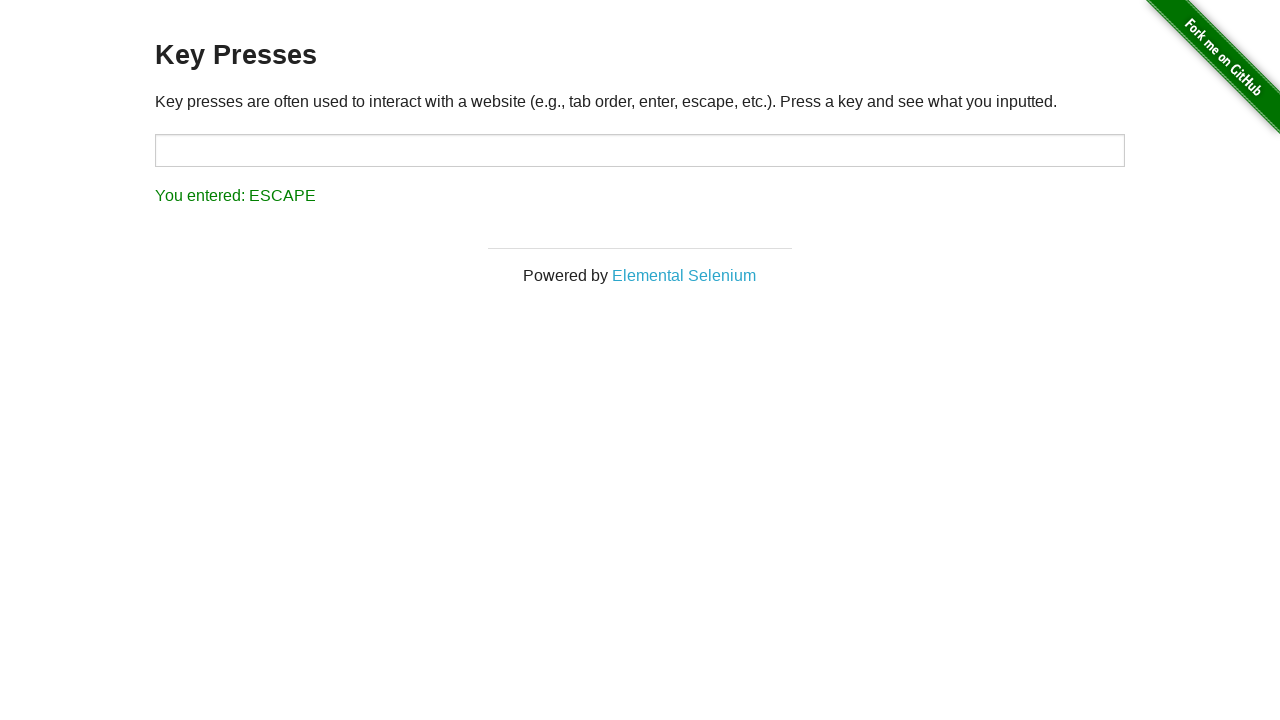

Pressed SPACE key on example element on .example
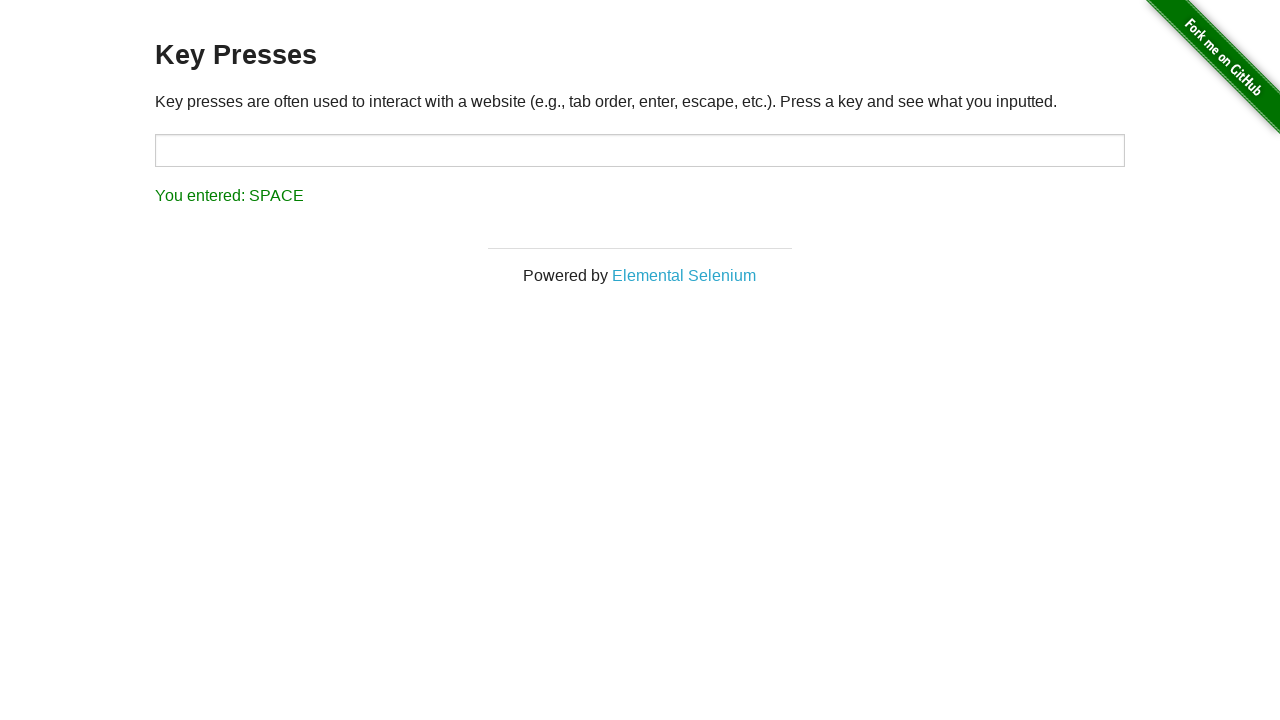

Result element loaded after SPACE key press
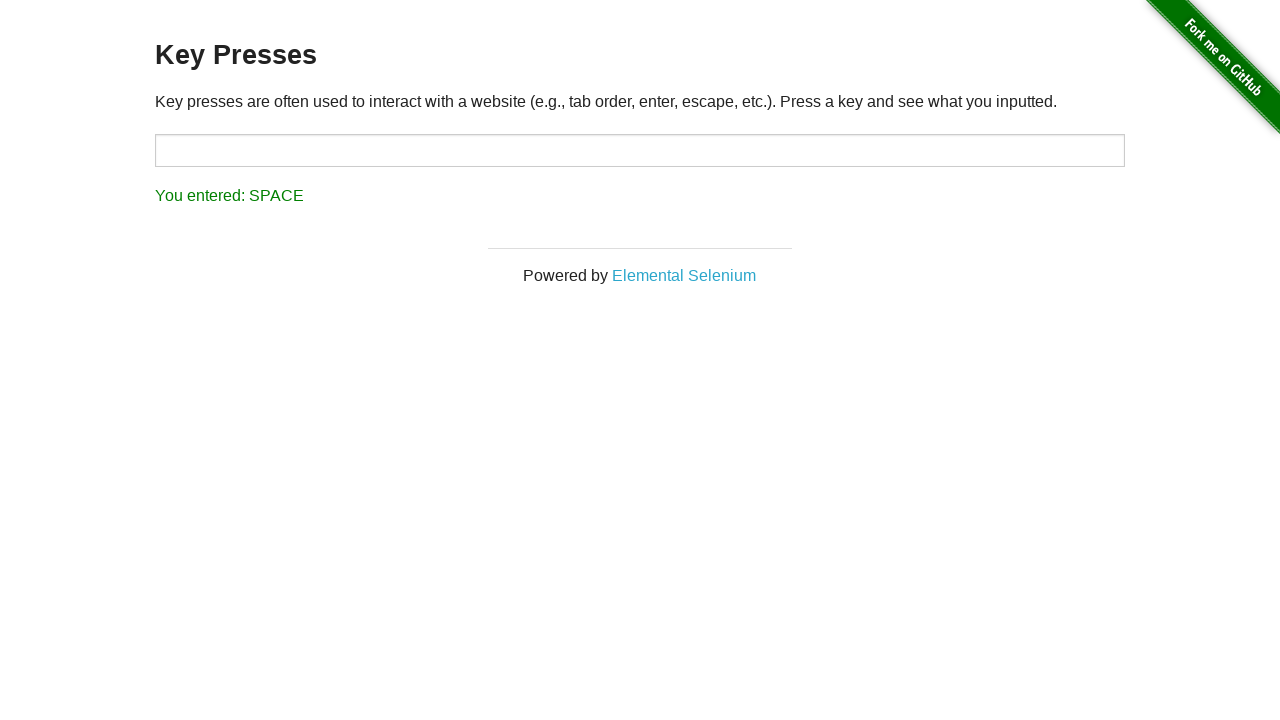

Verified result text shows 'You entered: SPACE'
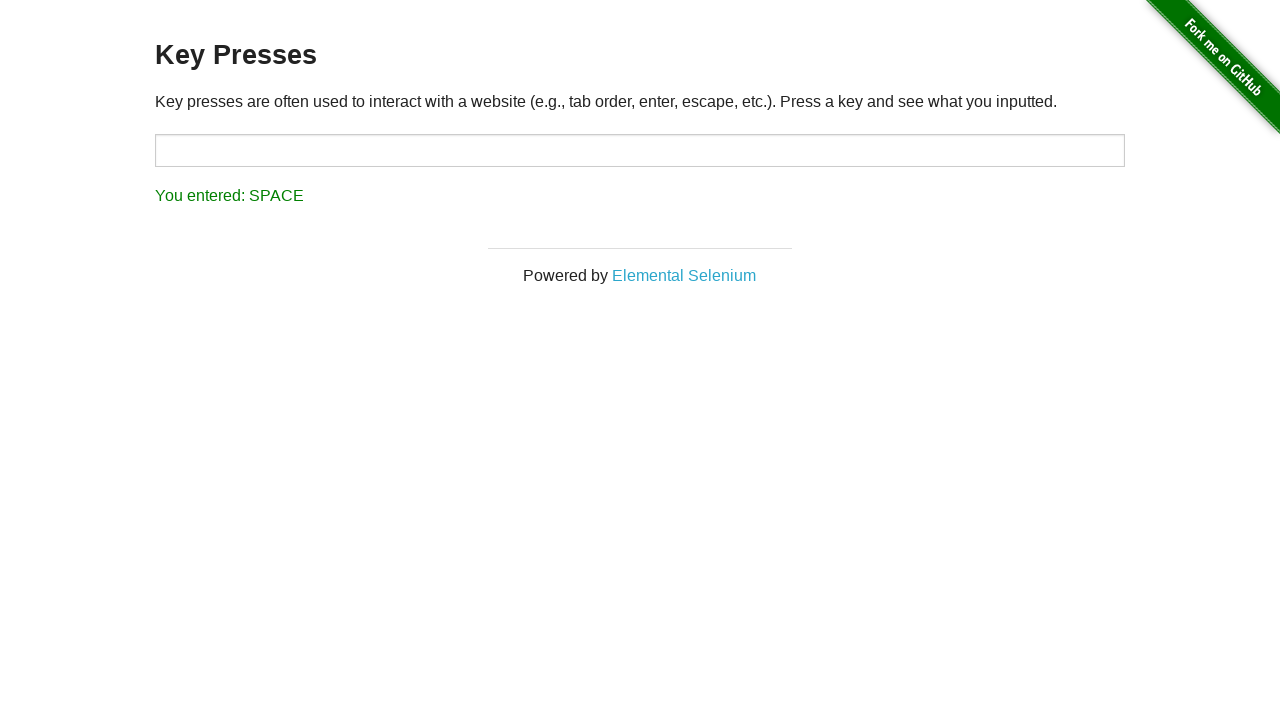

Pressed TAB key using keyboard
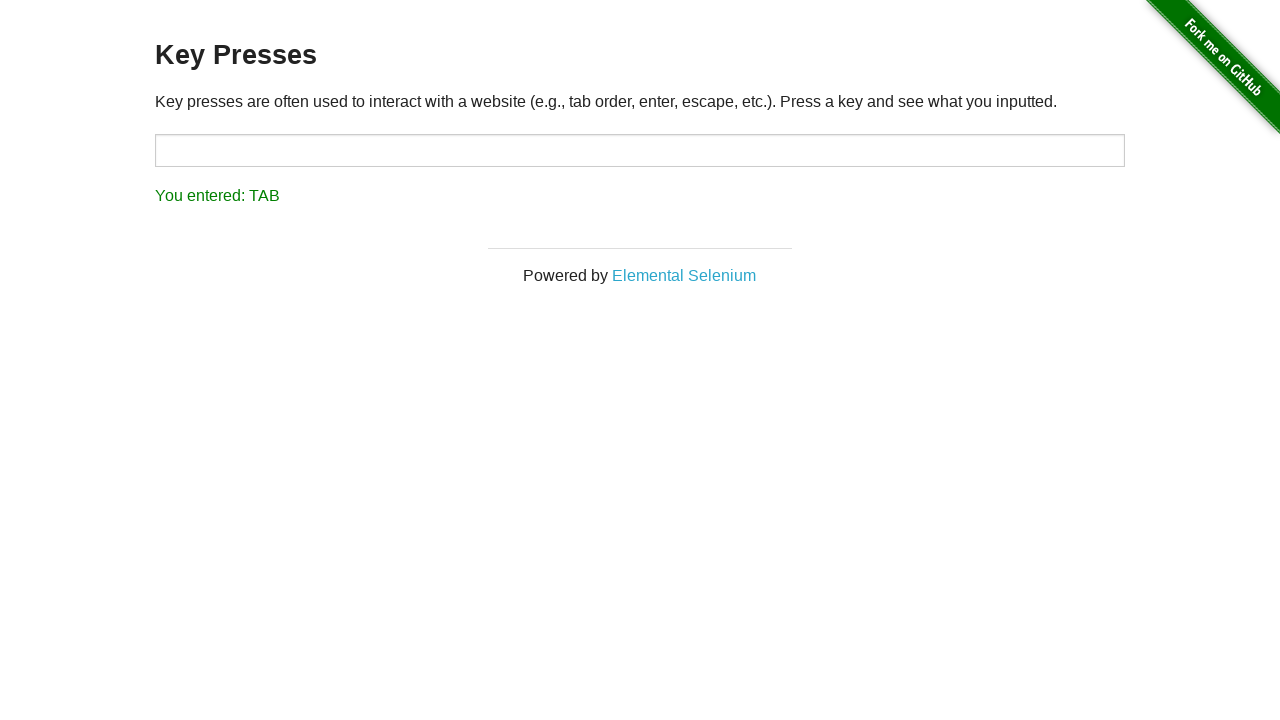

Verified result text shows 'You entered: TAB'
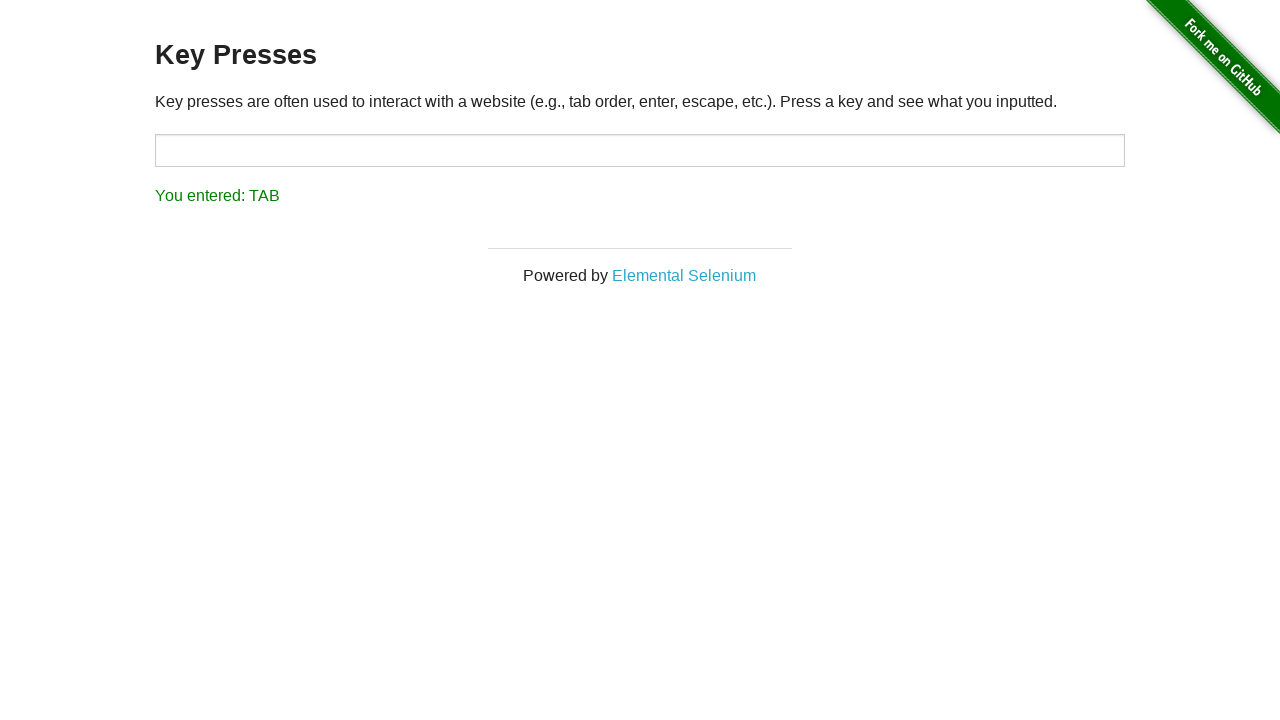

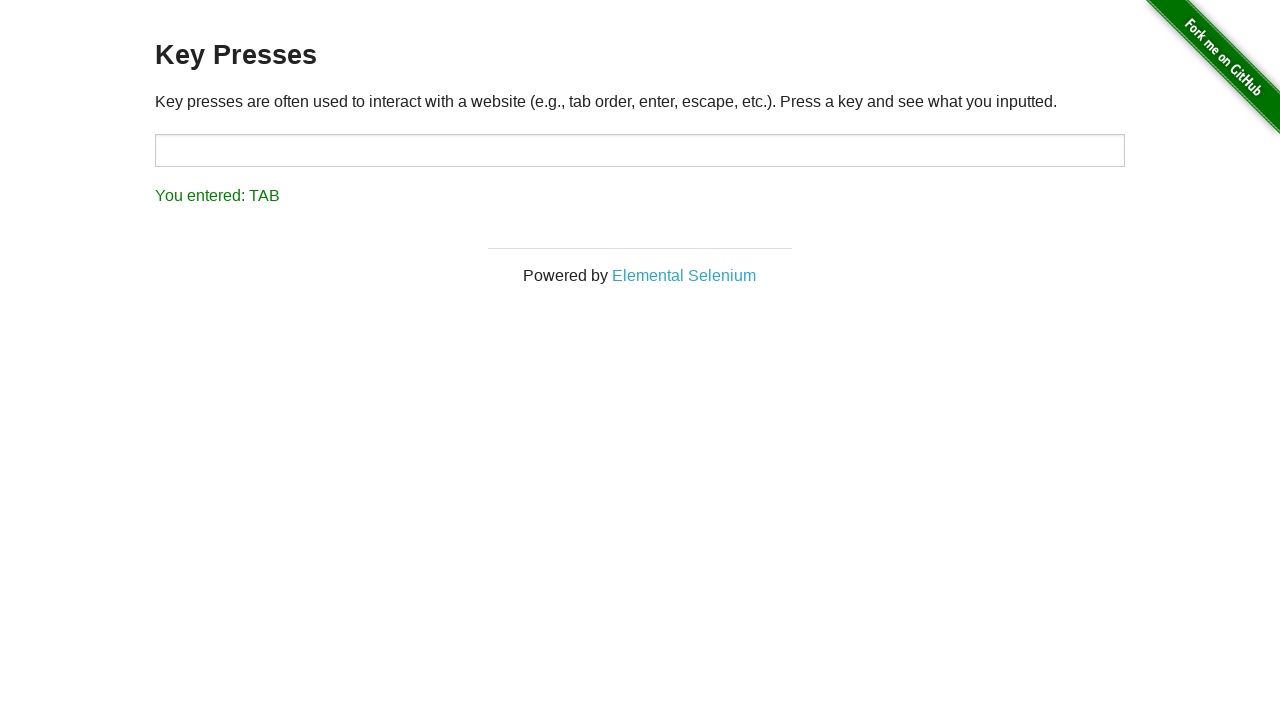